Tests form interaction and double-click functionality by filling a first name field, clicking submit, and performing a double-click action on a button

Starting URL: https://artoftesting.com/samplesiteforselenium

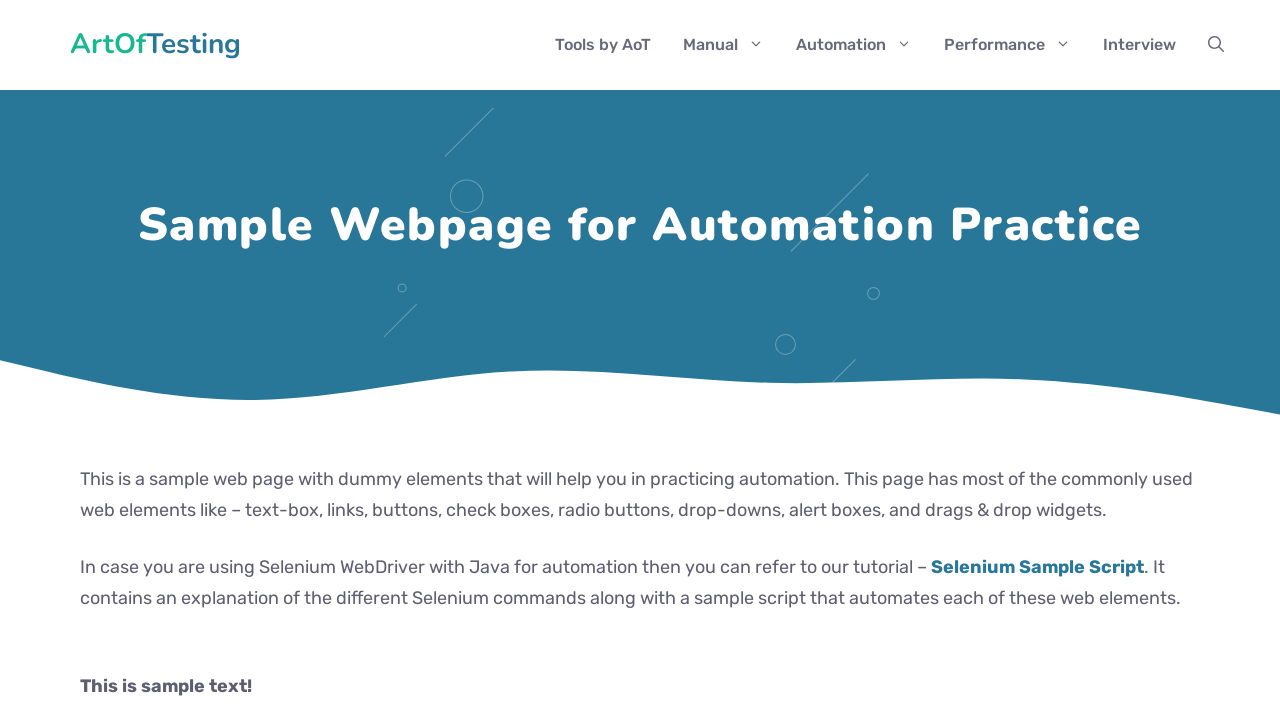

Filled first name field with 'Monisha' on #fname
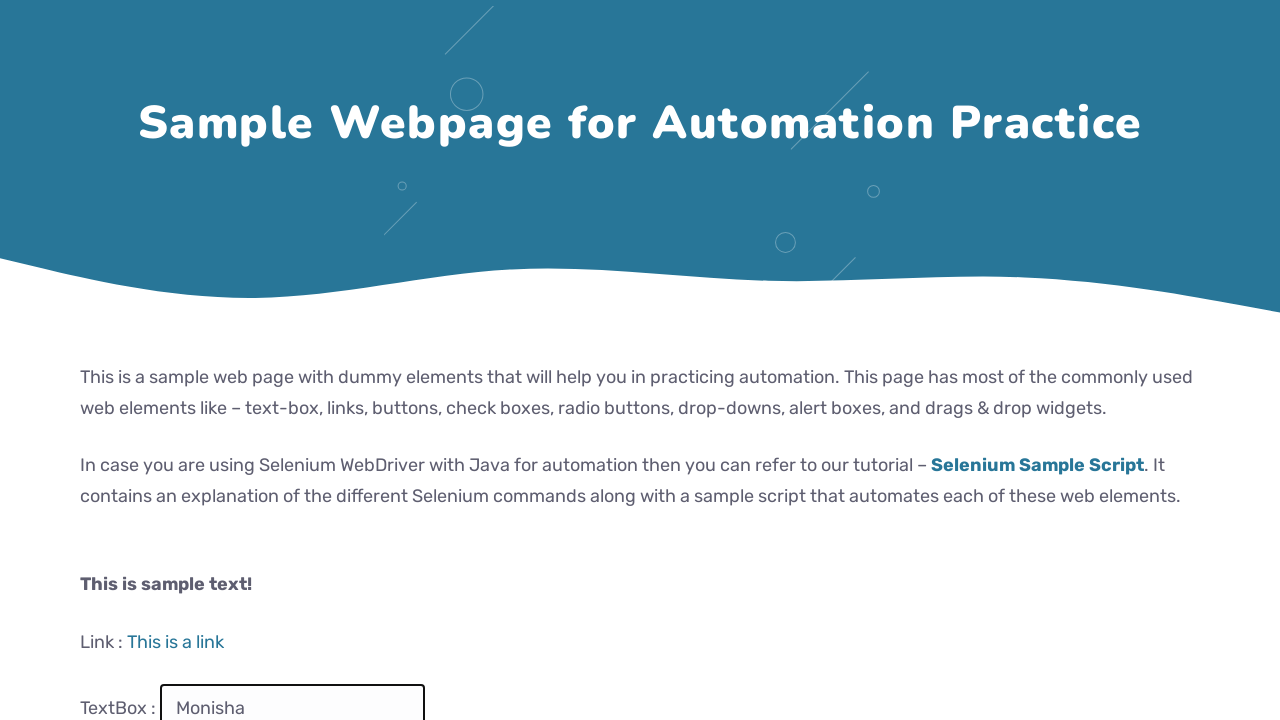

Clicked submit button at (202, 360) on #idOfButton
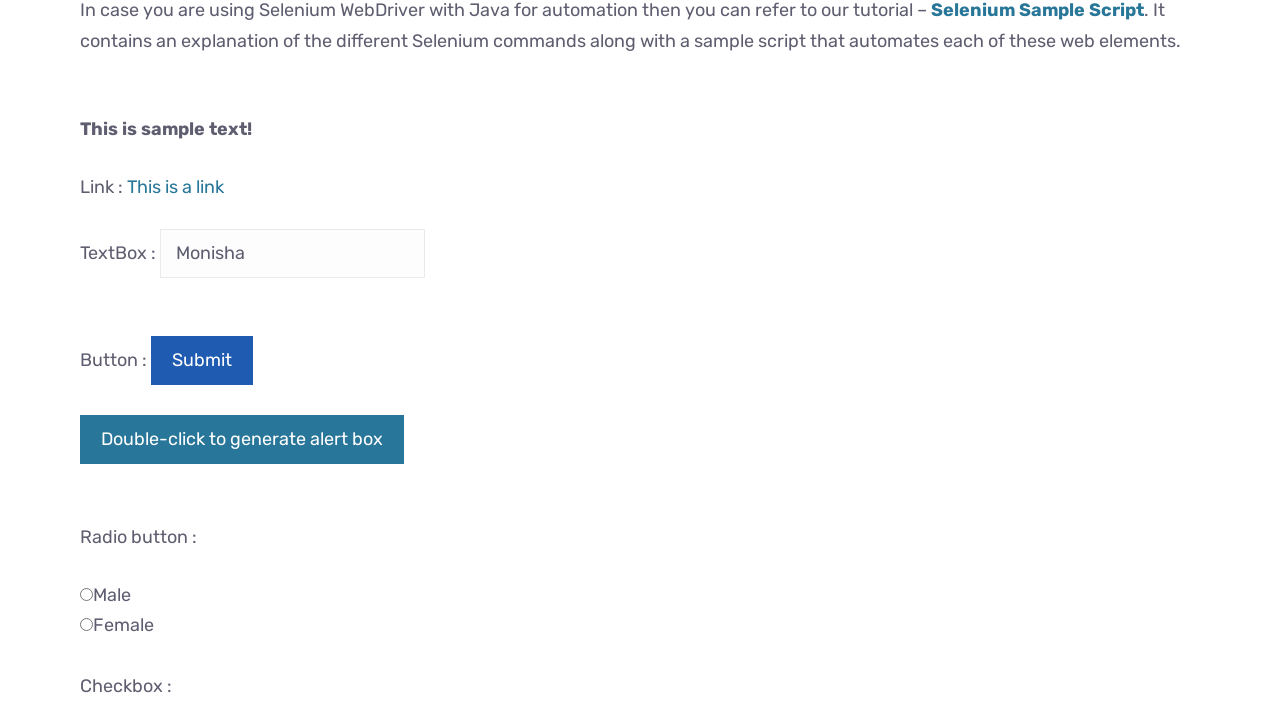

Performed double-click action on button at (242, 440) on #dblClkBtn
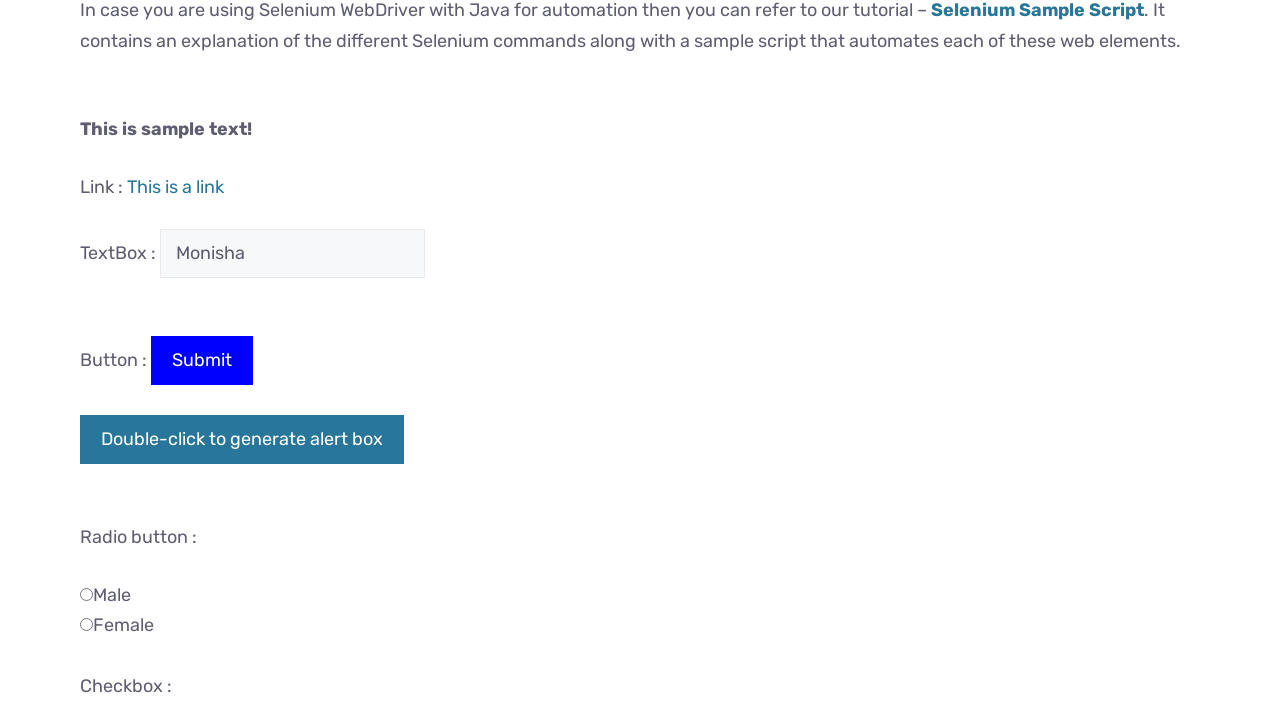

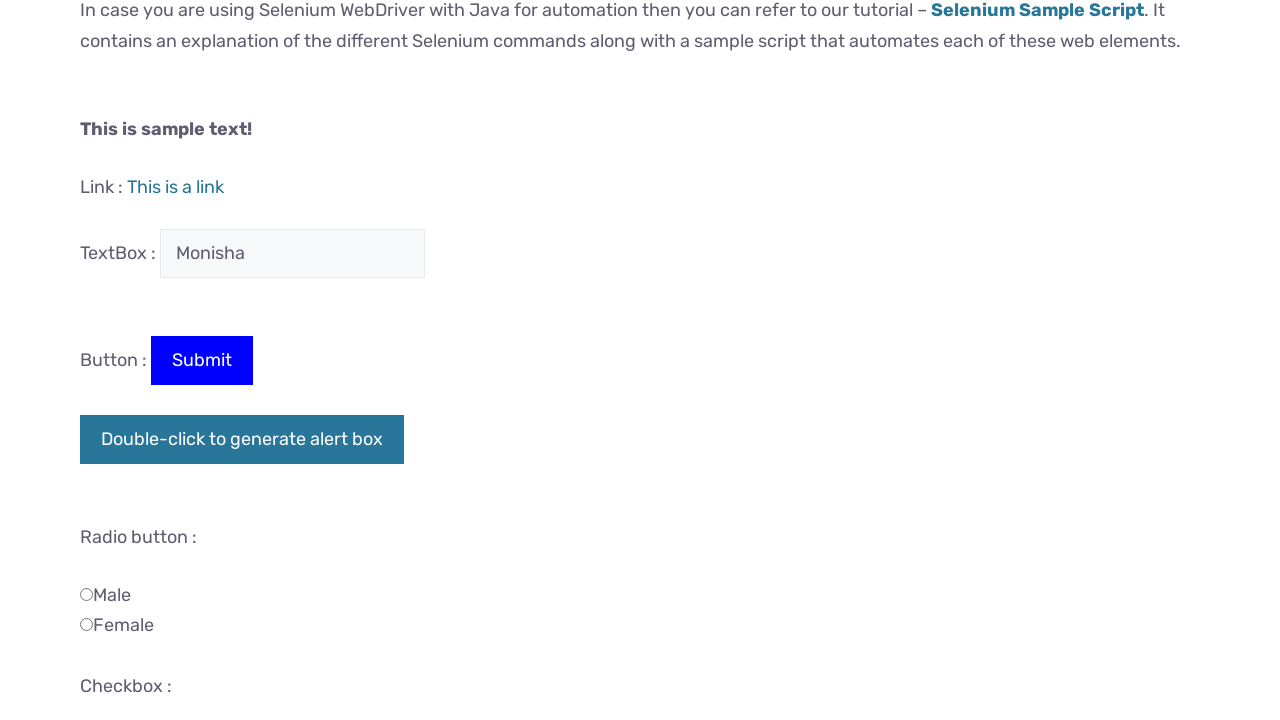